Tests that new todo items are appended to the bottom of the list by creating 3 items and verifying the count

Starting URL: https://demo.playwright.dev/todomvc

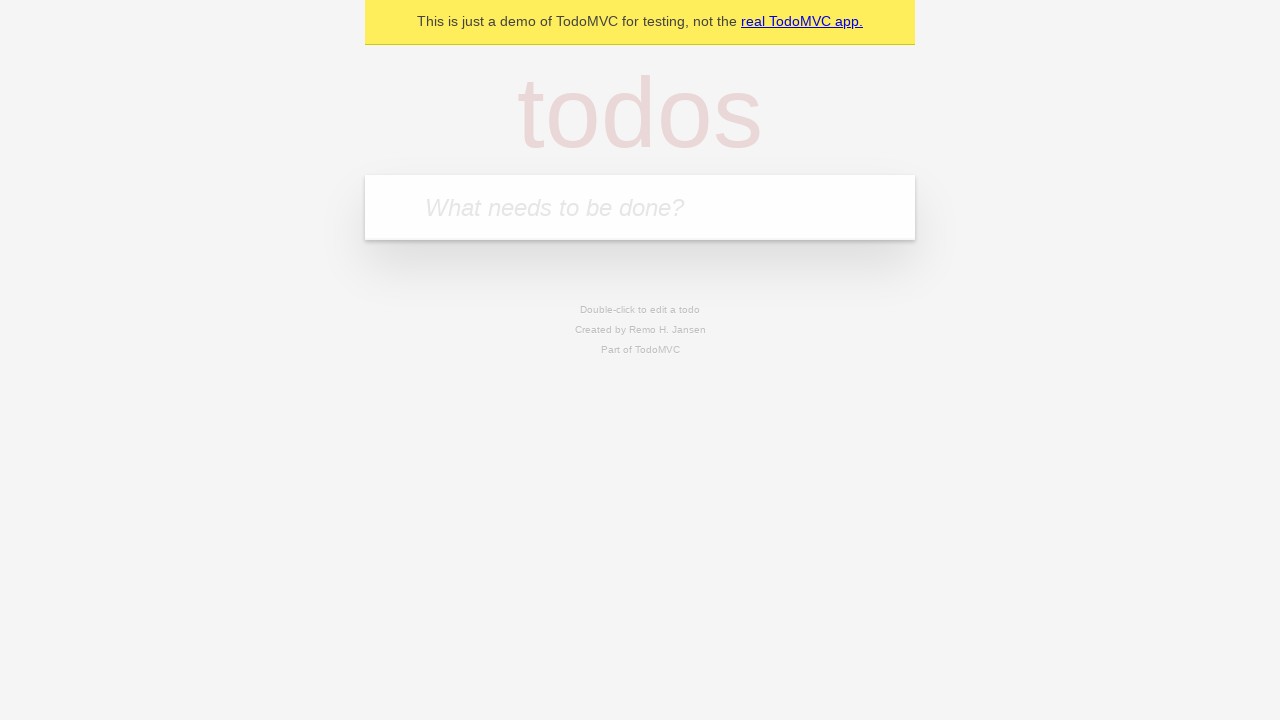

Filled new todo input with 'buy some cheese' on .new-todo
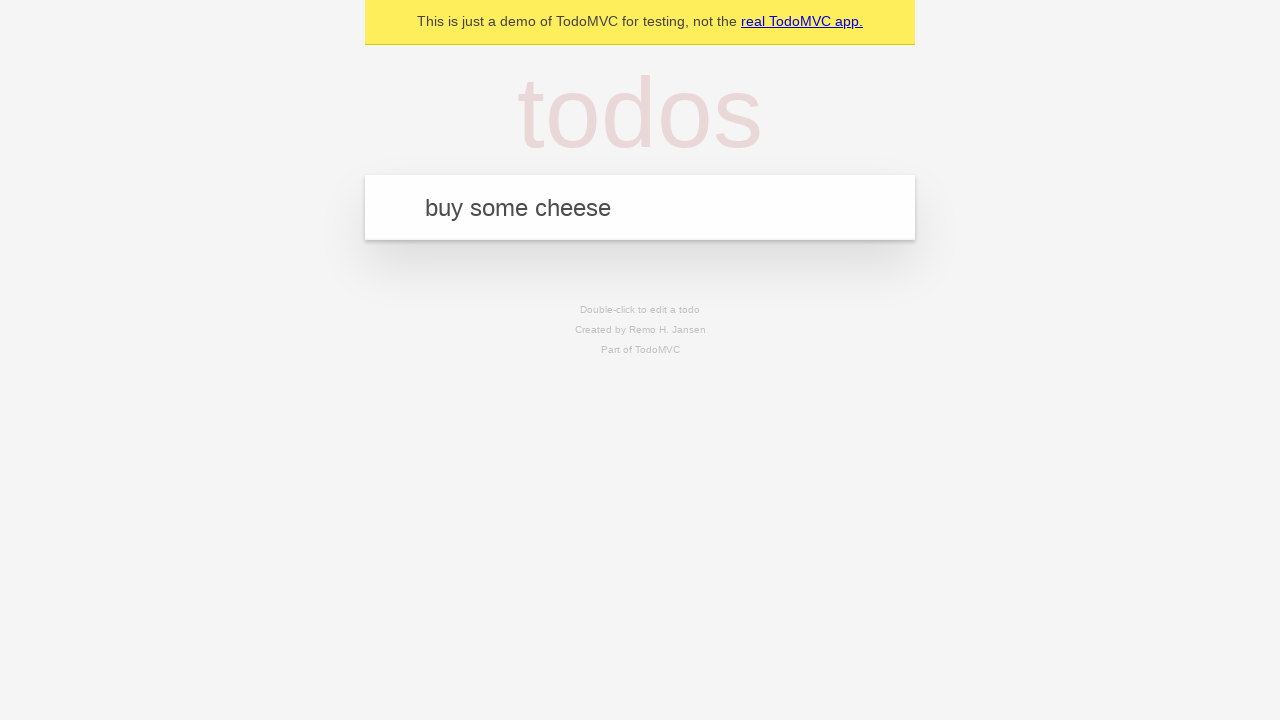

Pressed Enter to create first todo item on .new-todo
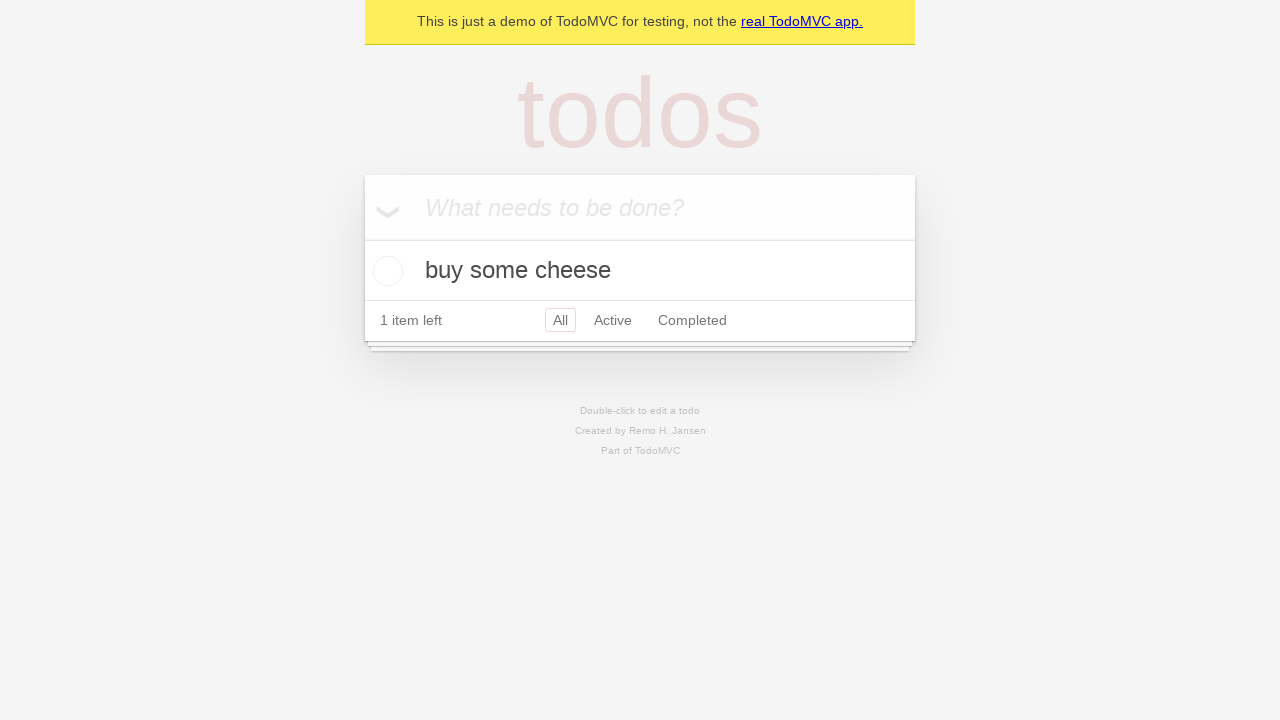

Filled new todo input with 'feed the cat' on .new-todo
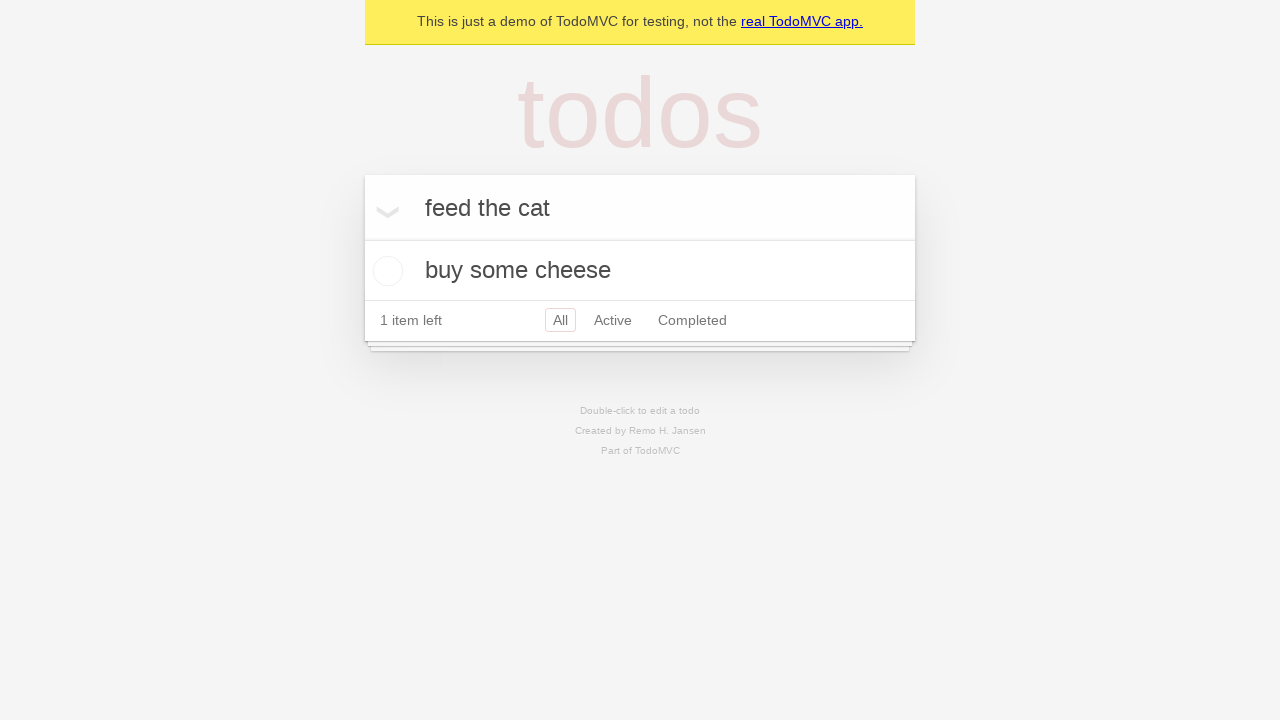

Pressed Enter to create second todo item on .new-todo
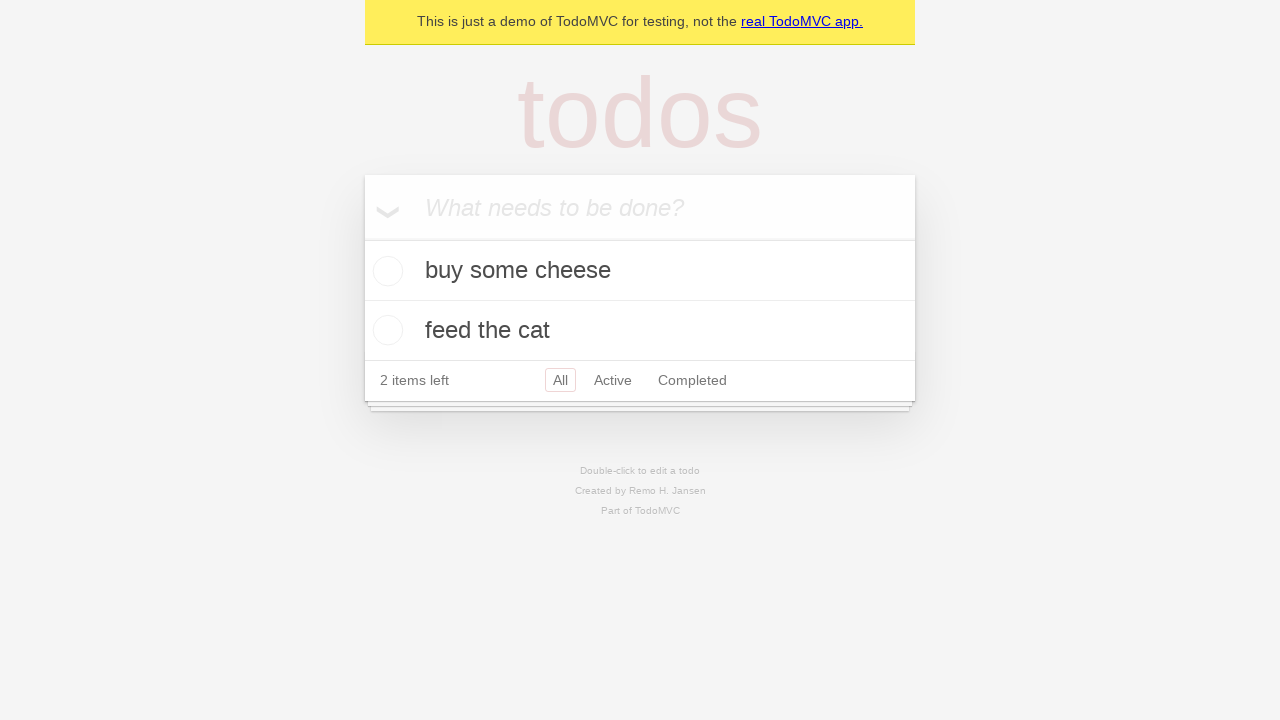

Filled new todo input with 'book a doctors appointment' on .new-todo
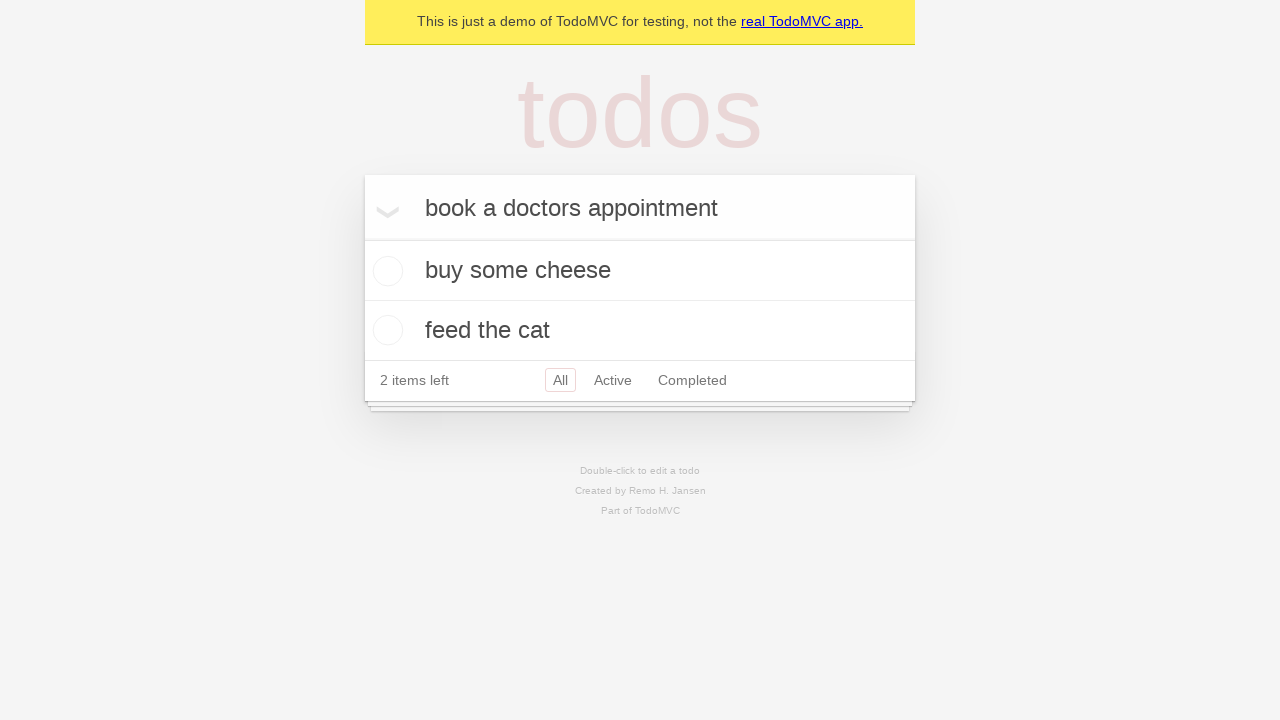

Pressed Enter to create third todo item on .new-todo
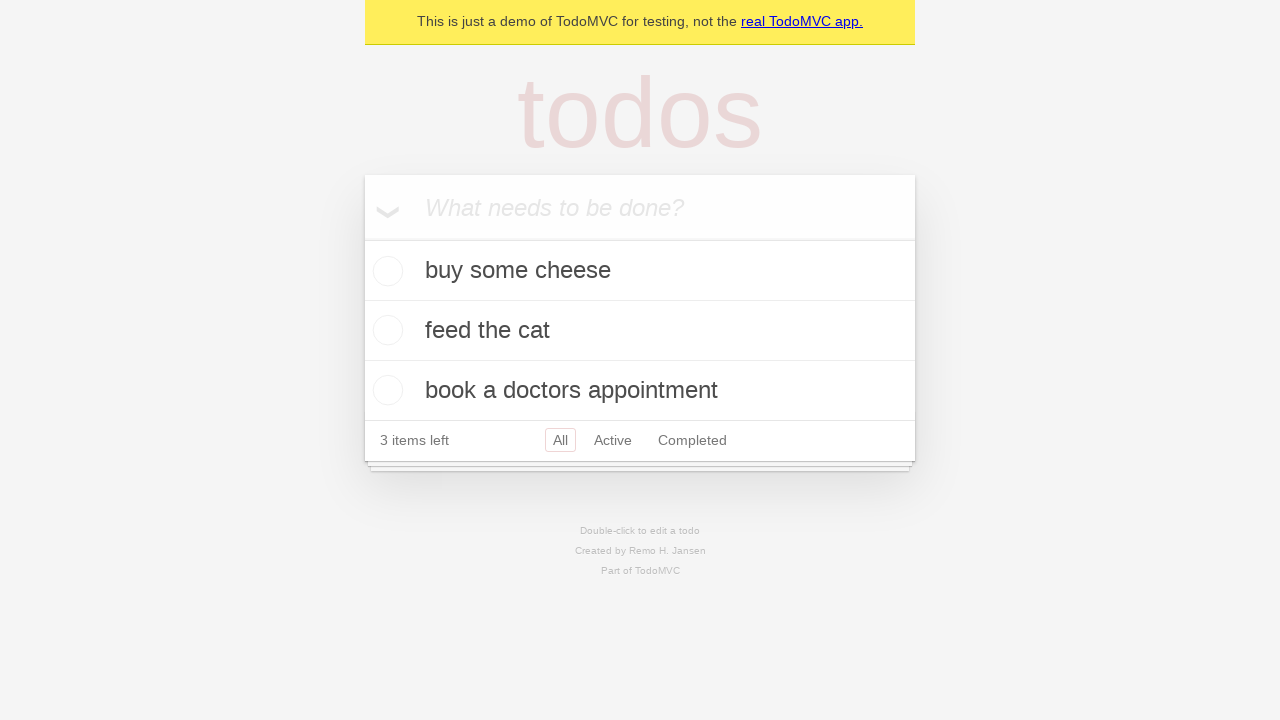

Todo count element loaded, verifying all 3 items were appended to the list
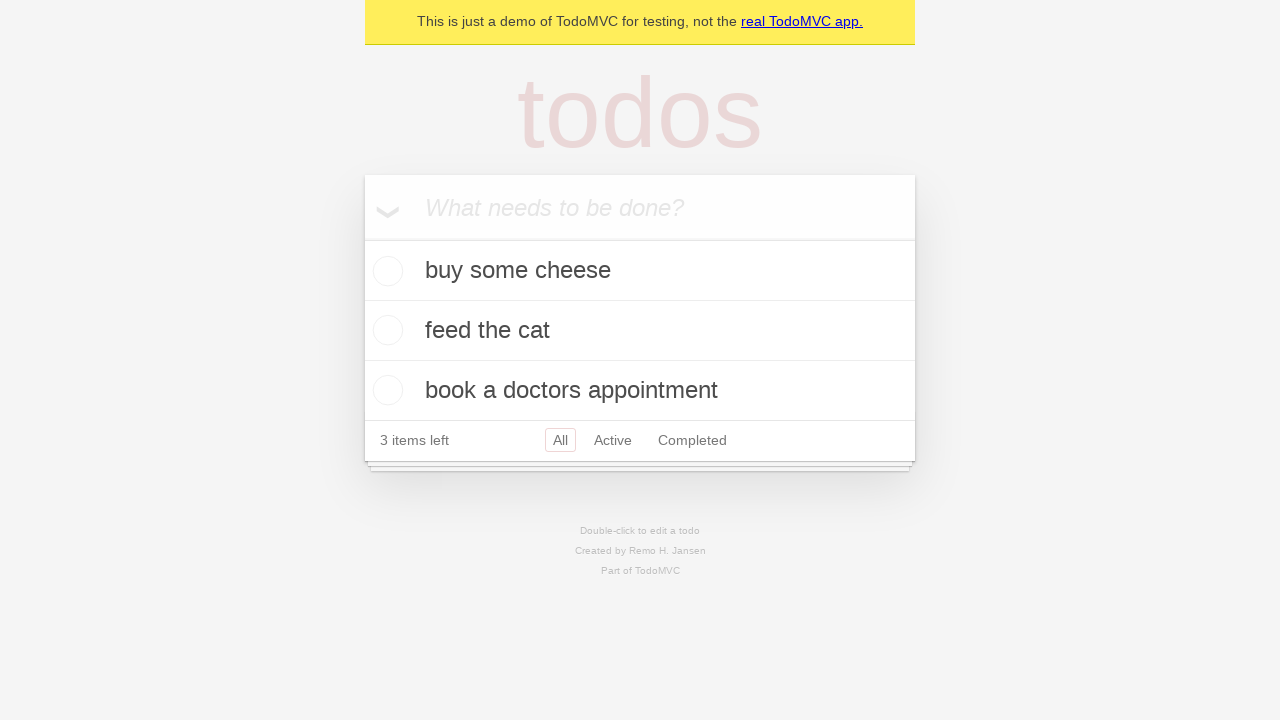

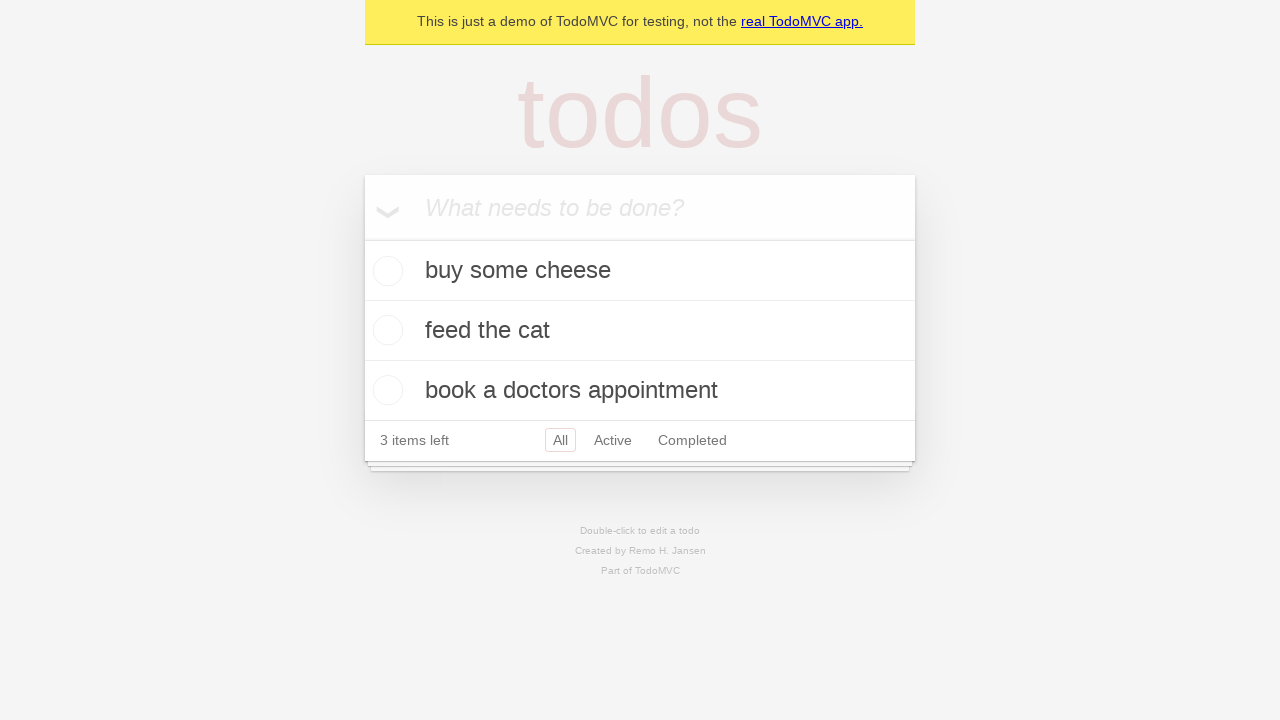